Tests that the OrangeHRM demo page loads correctly by verifying the page title equals "OrangeHRM"

Starting URL: https://opensource-demo.orangehrmlive.com/

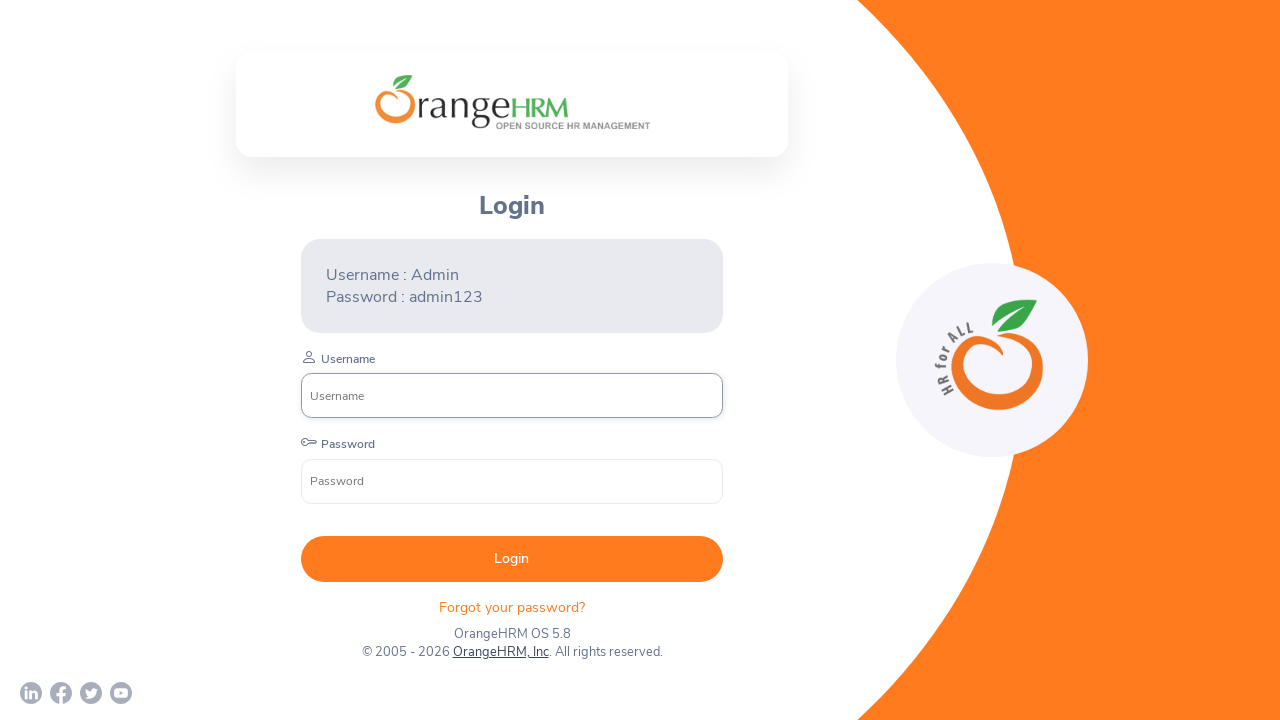

Waited for page DOM to fully load
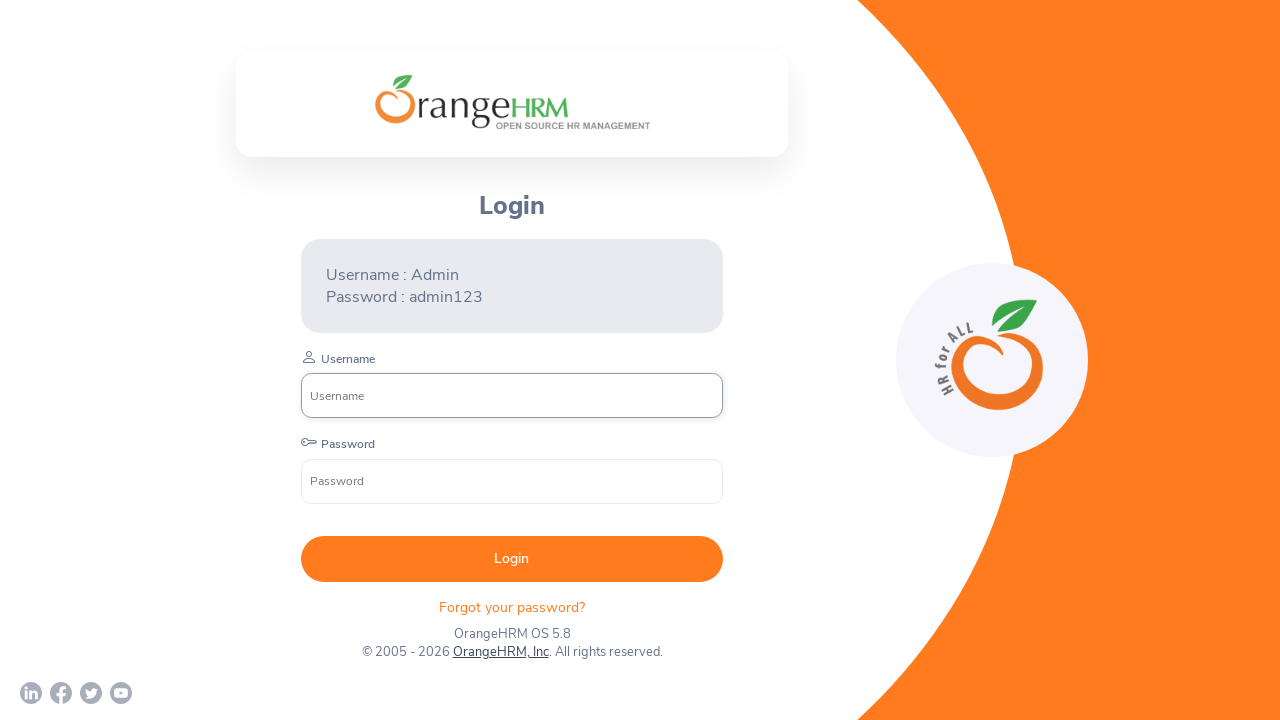

Verified page title equals 'OrangeHRM'
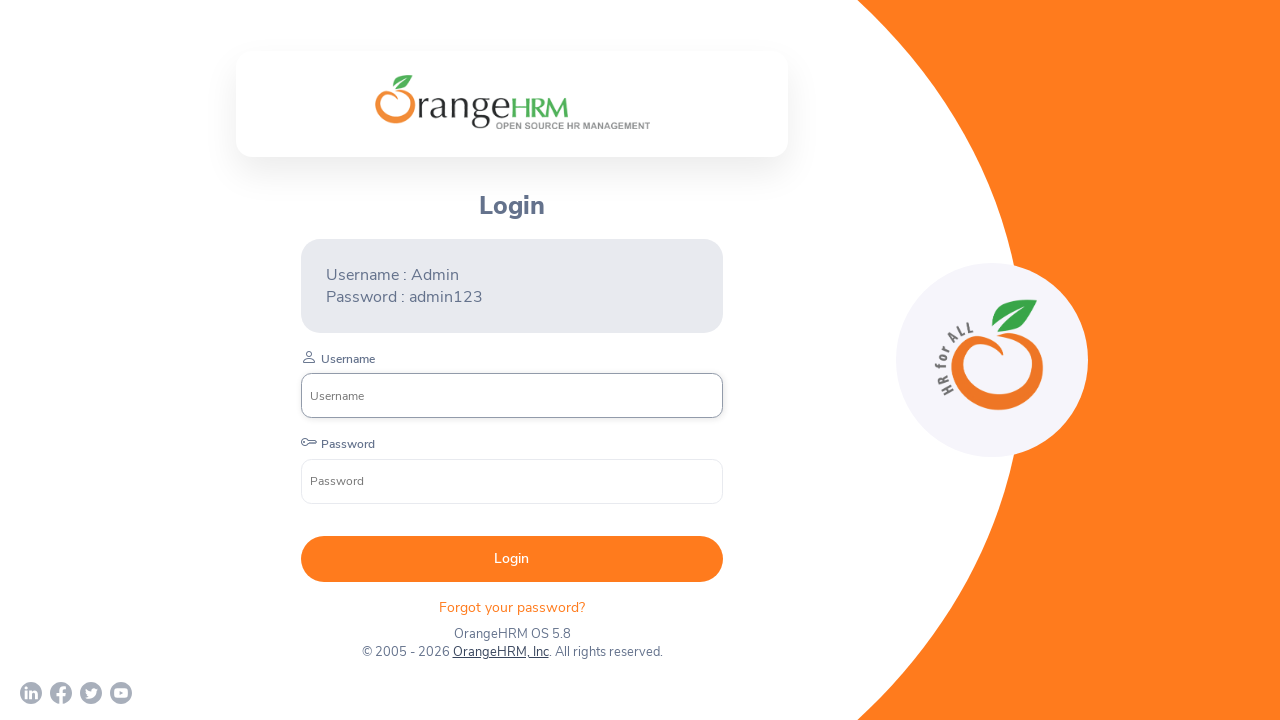

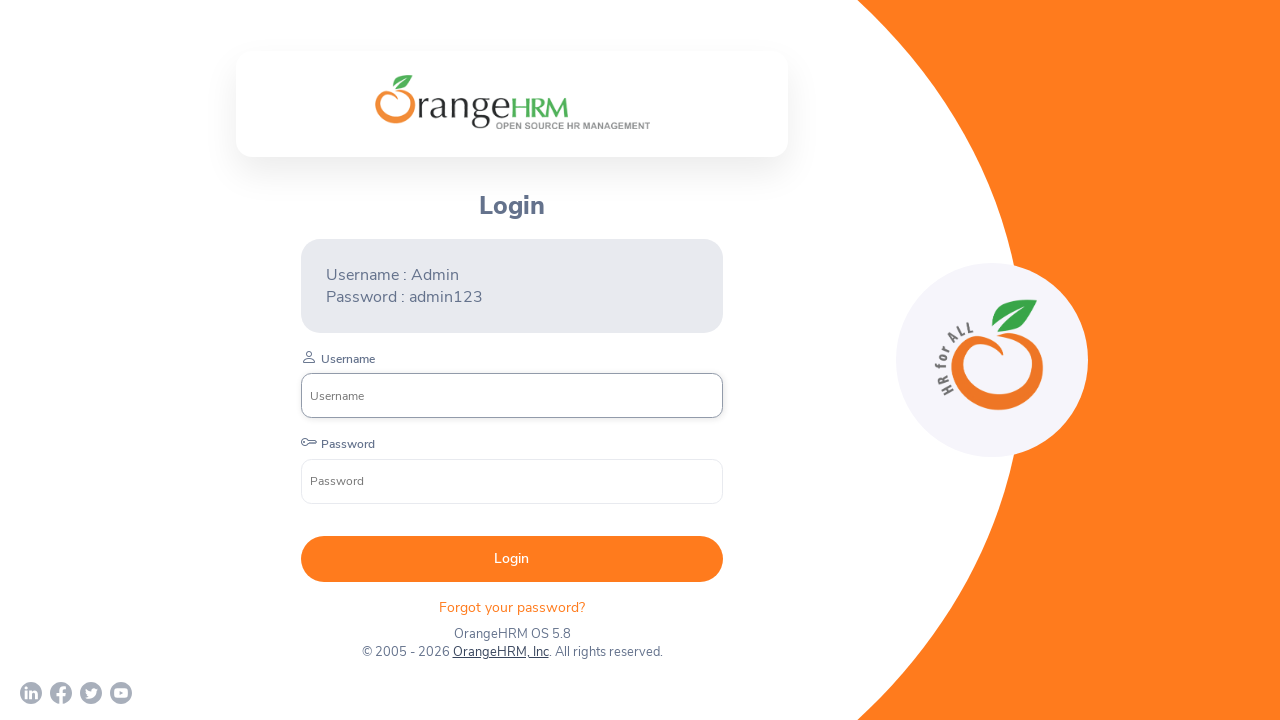